Tests the add/remove elements functionality by navigating to the add_remove_elements page, clicking the "Add Element" button multiple times, and verifying that the correct number of delete buttons appear.

Starting URL: https://the-internet.herokuapp.com

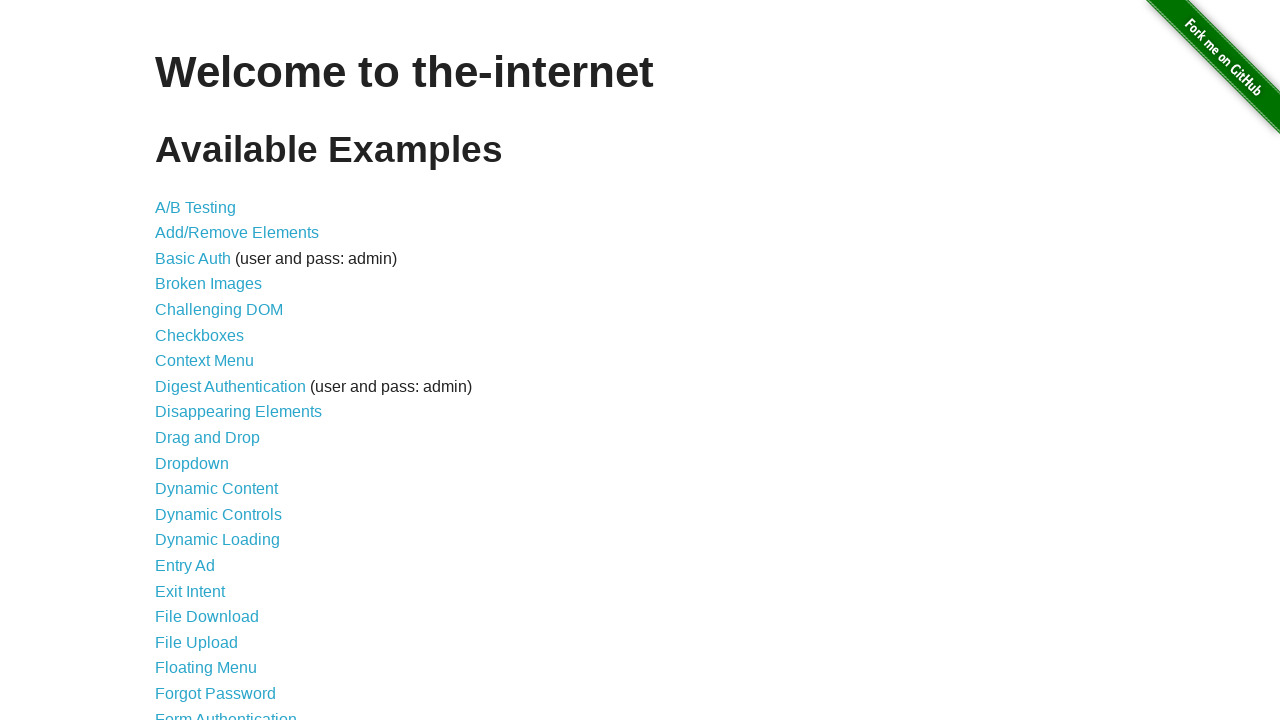

Clicked on the 'Add/Remove Elements' link at (237, 233) on a[href='/add_remove_elements/']
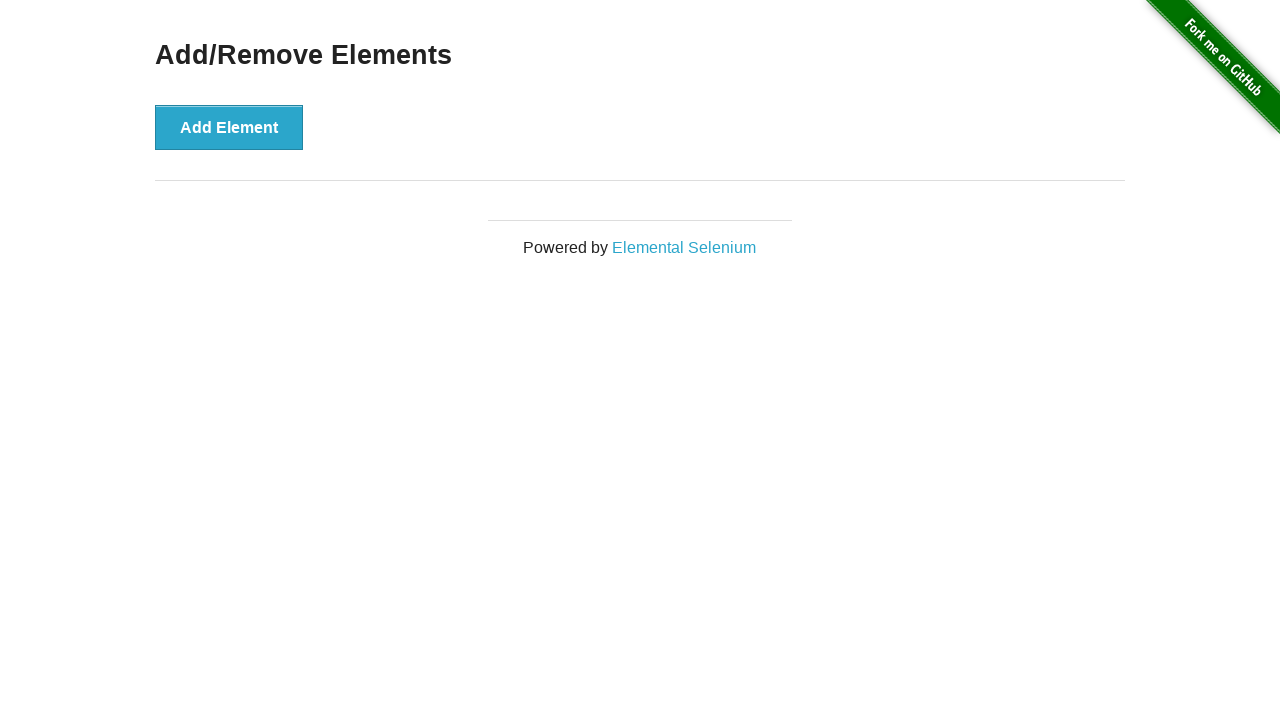

Waited for 'Add Element' button to load
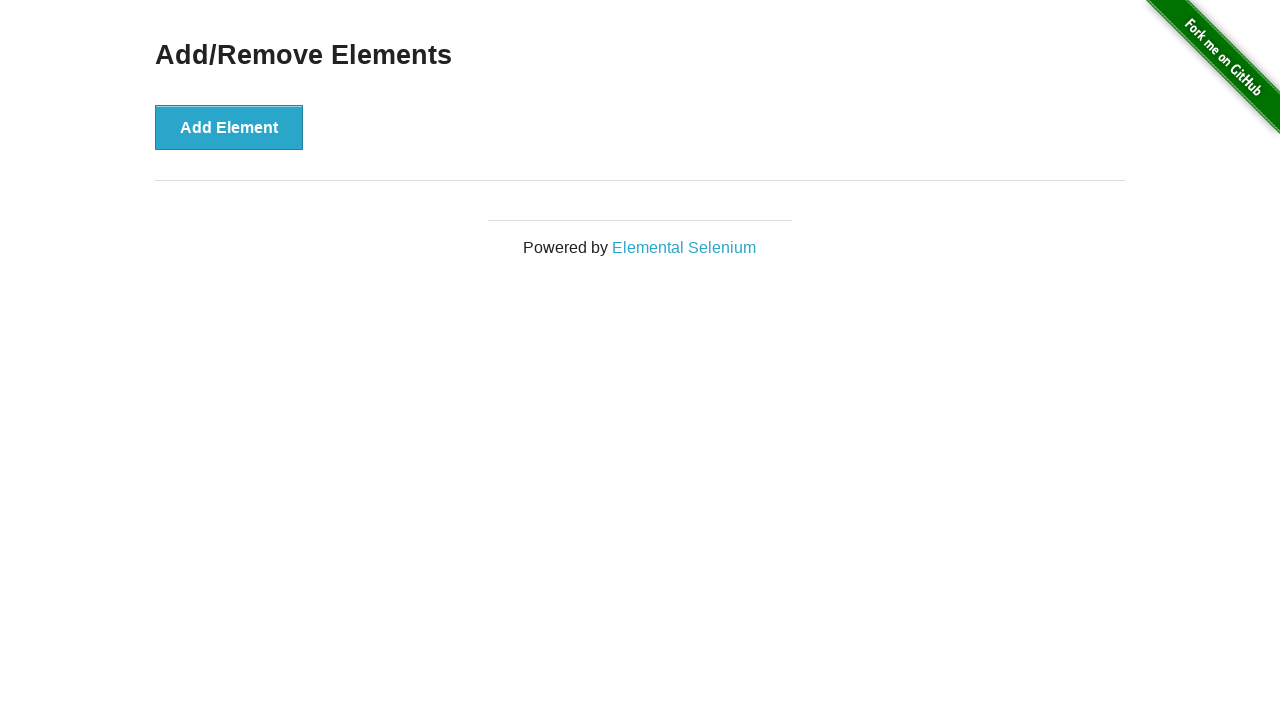

Clicked 'Add Element' button (click 1 of 5) at (229, 127) on button:has-text('Add Element')
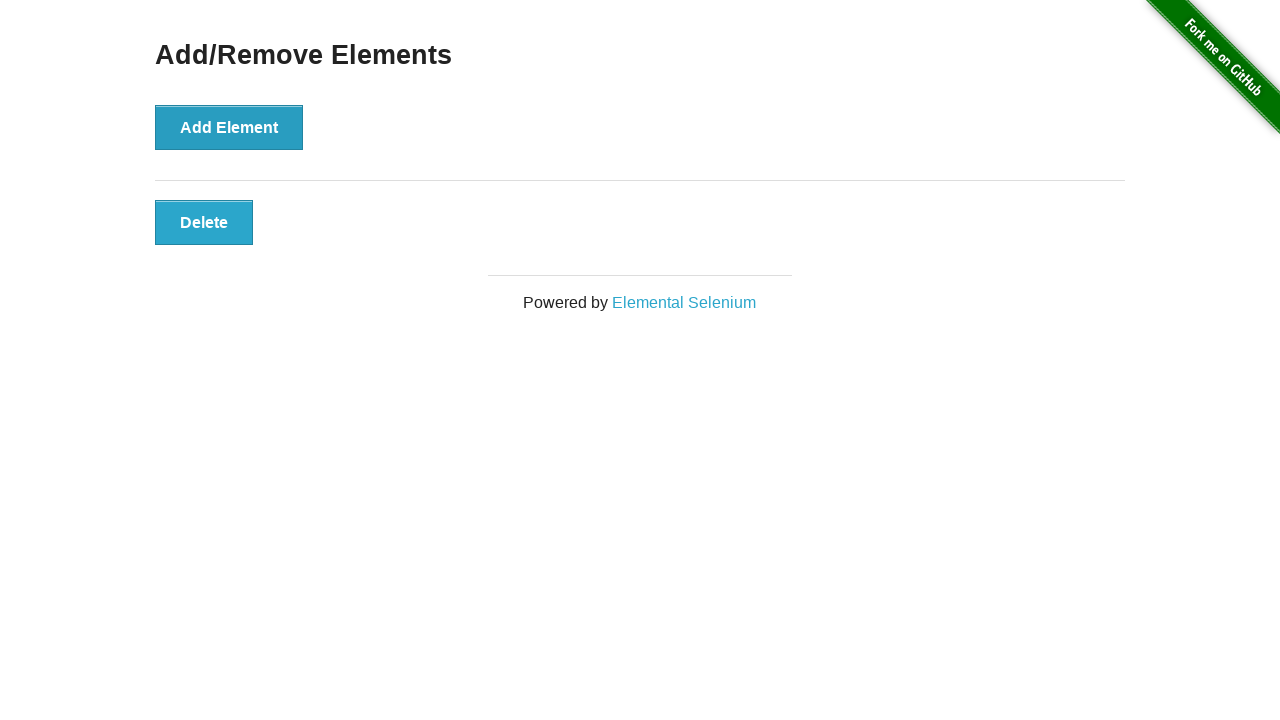

Clicked 'Add Element' button (click 2 of 5) at (229, 127) on button:has-text('Add Element')
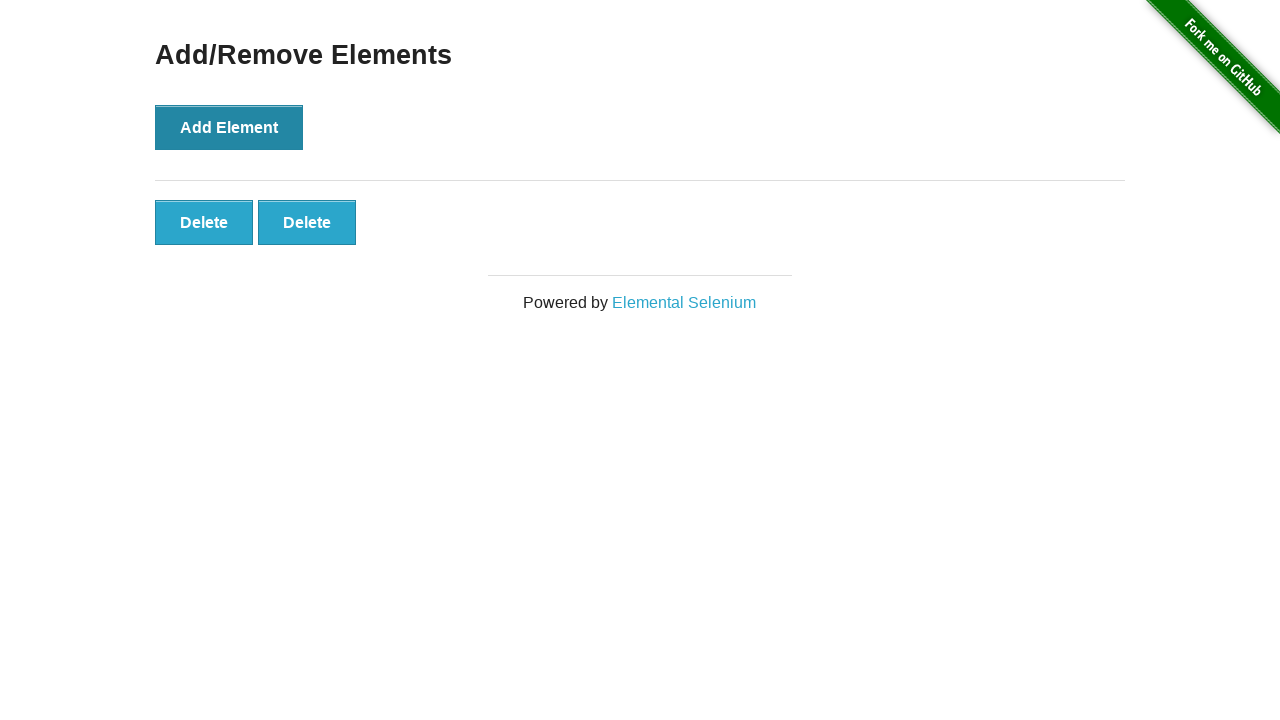

Clicked 'Add Element' button (click 3 of 5) at (229, 127) on button:has-text('Add Element')
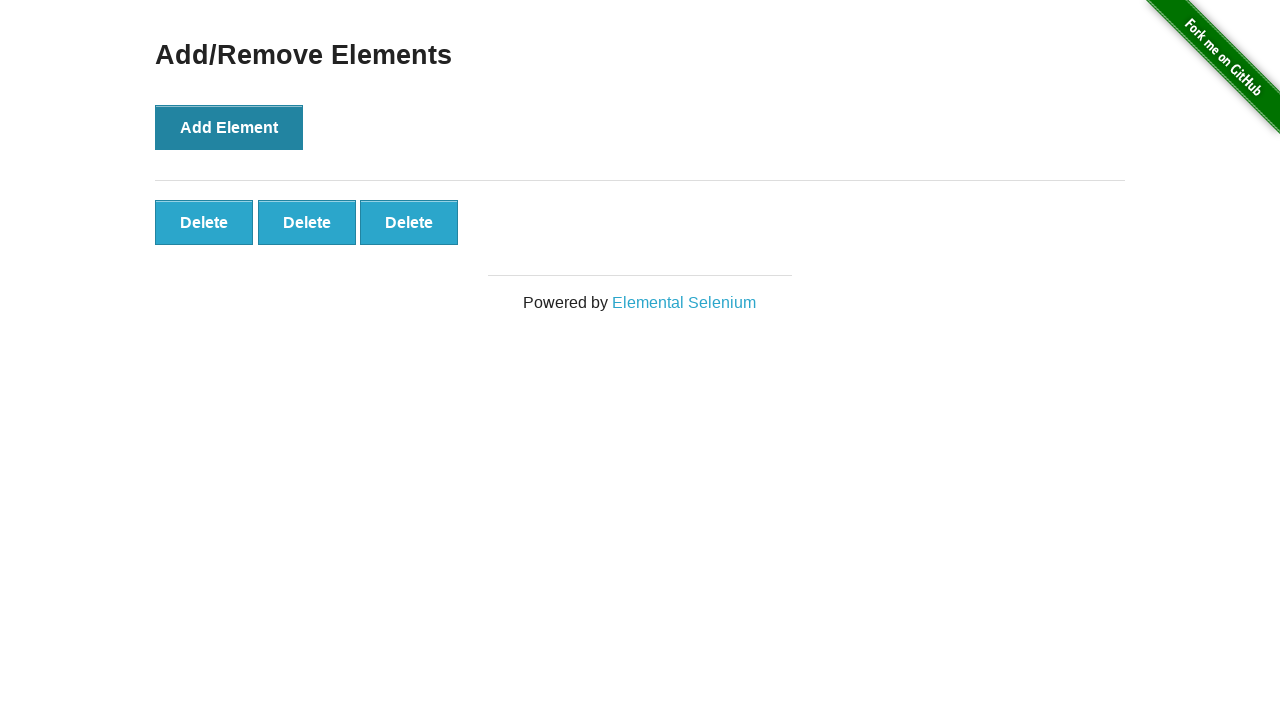

Clicked 'Add Element' button (click 4 of 5) at (229, 127) on button:has-text('Add Element')
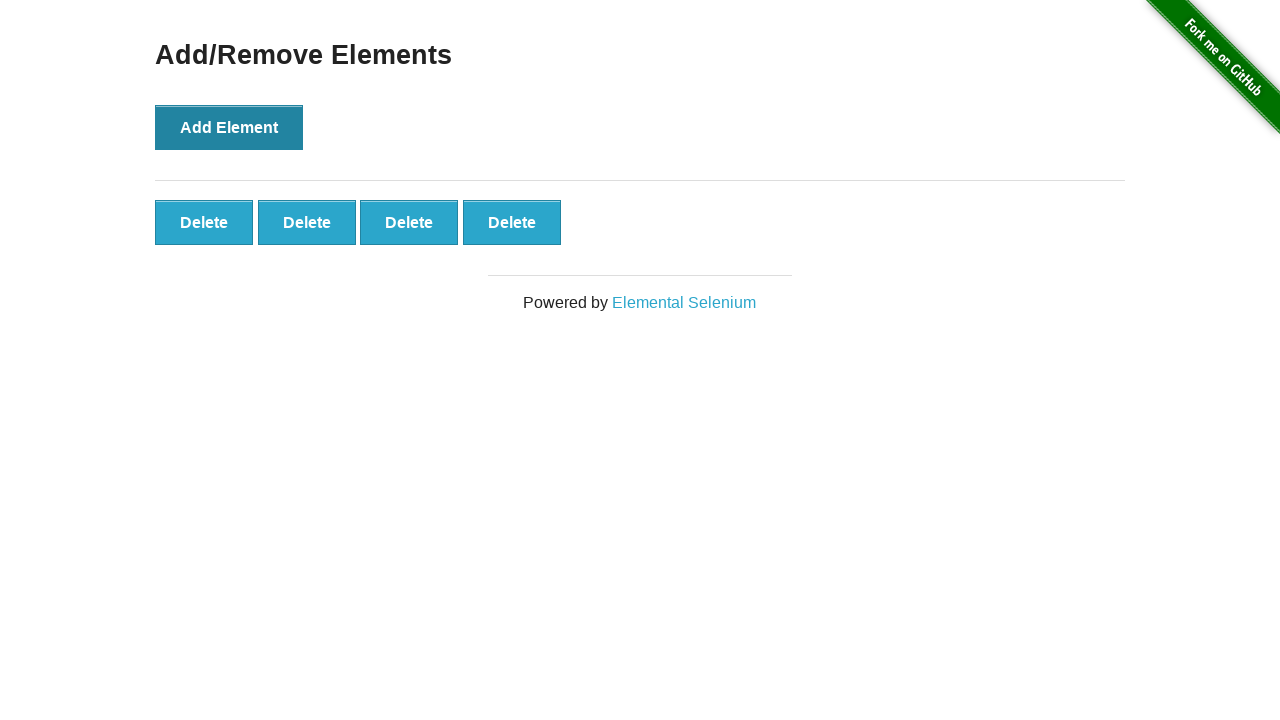

Clicked 'Add Element' button (click 5 of 5) at (229, 127) on button:has-text('Add Element')
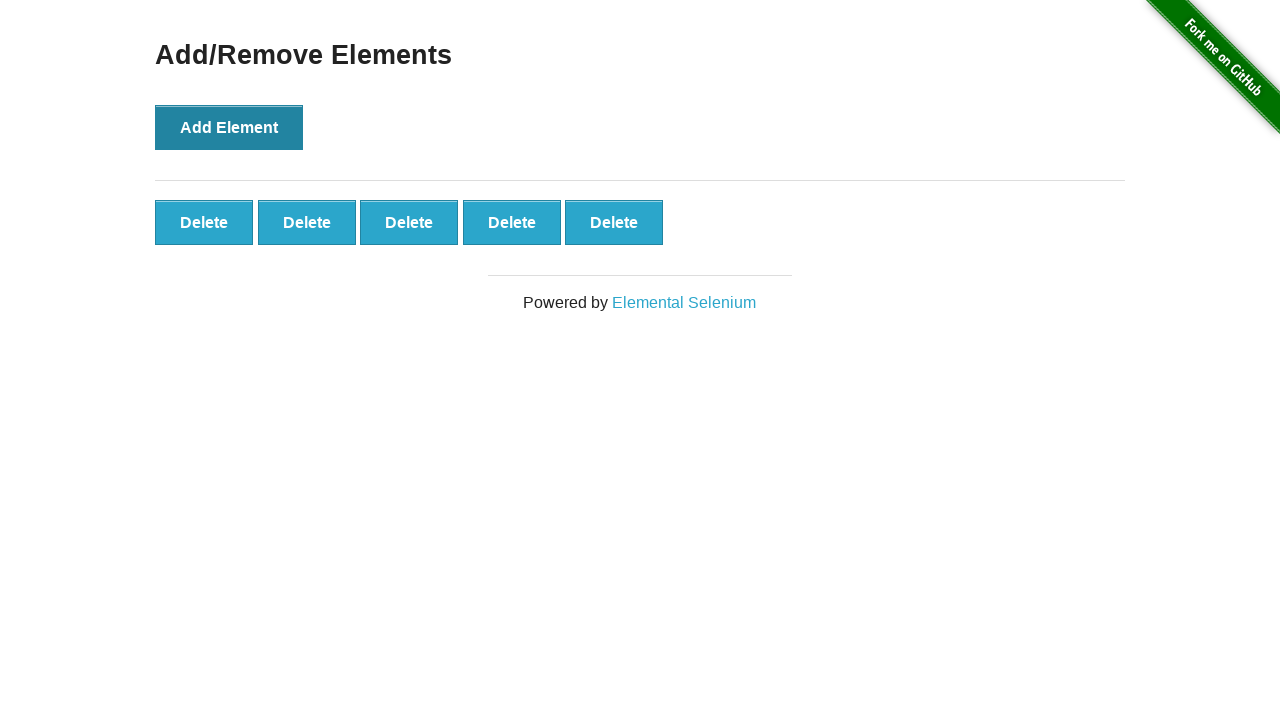

Waited for delete buttons to appear
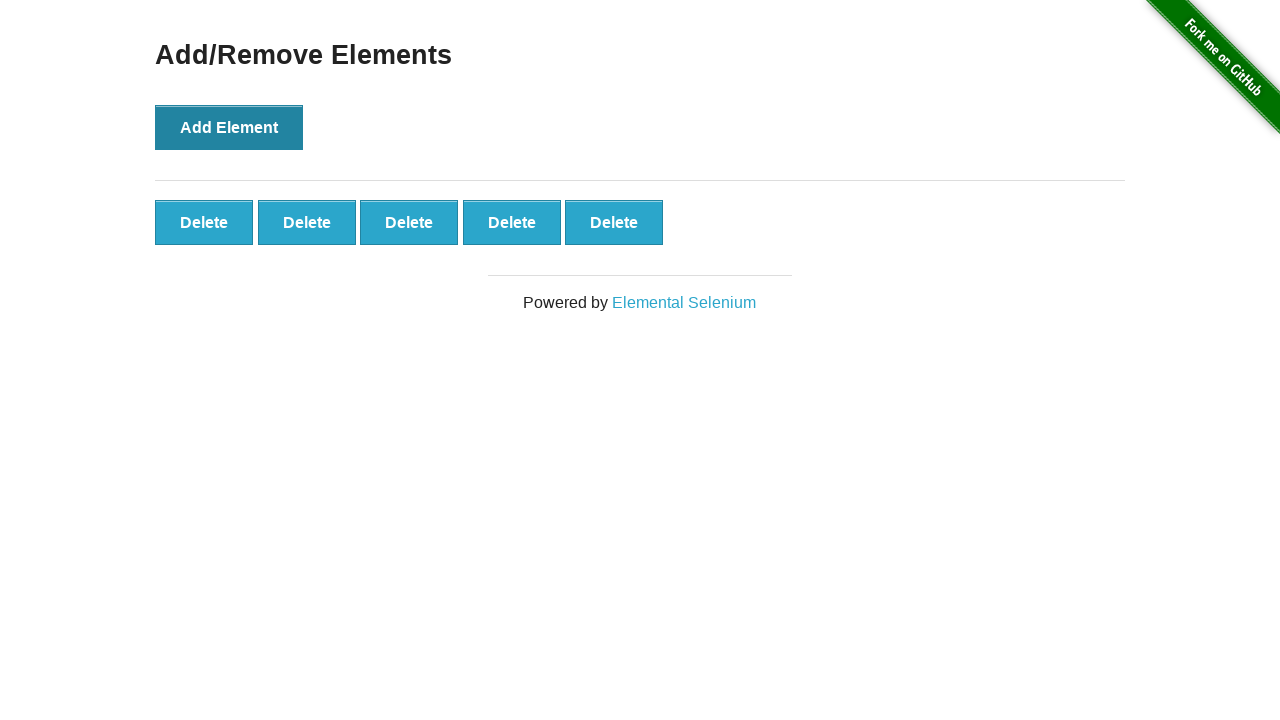

Verified that 5 delete buttons are present
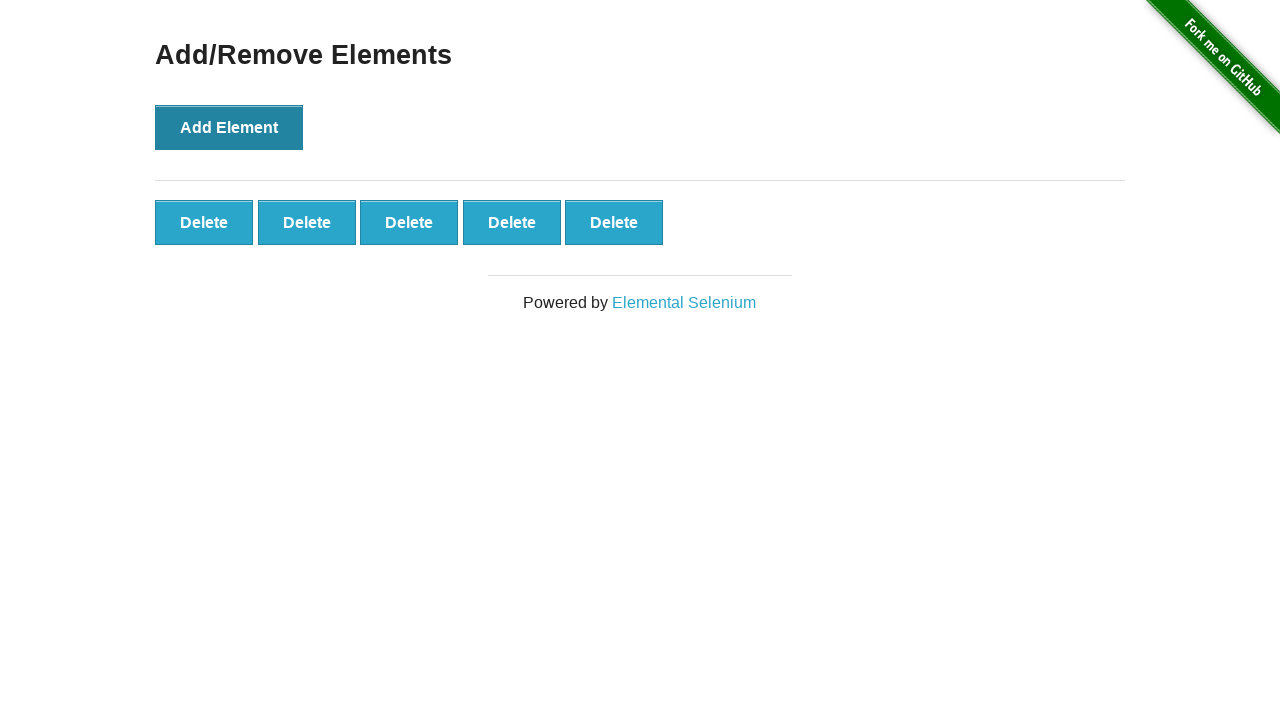

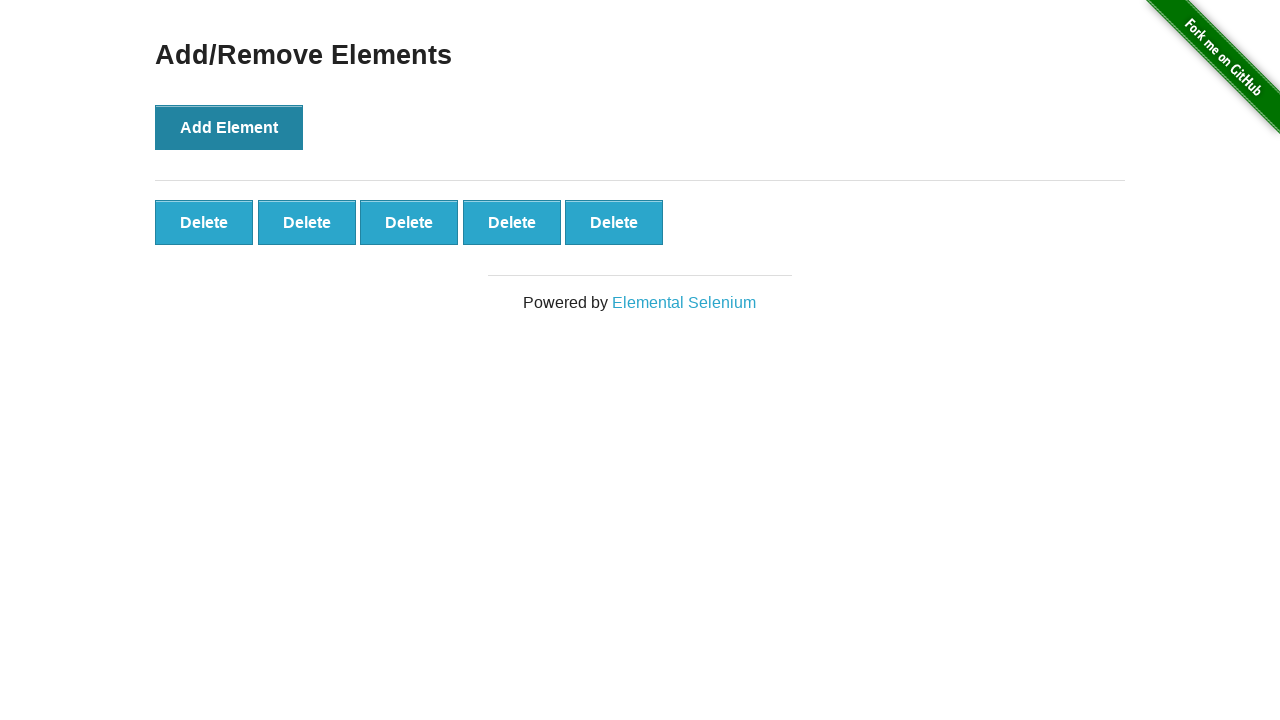